Tests window handling functionality by opening a new window and switching between parent and child windows

Starting URL: https://demoqa.com/browser-windows

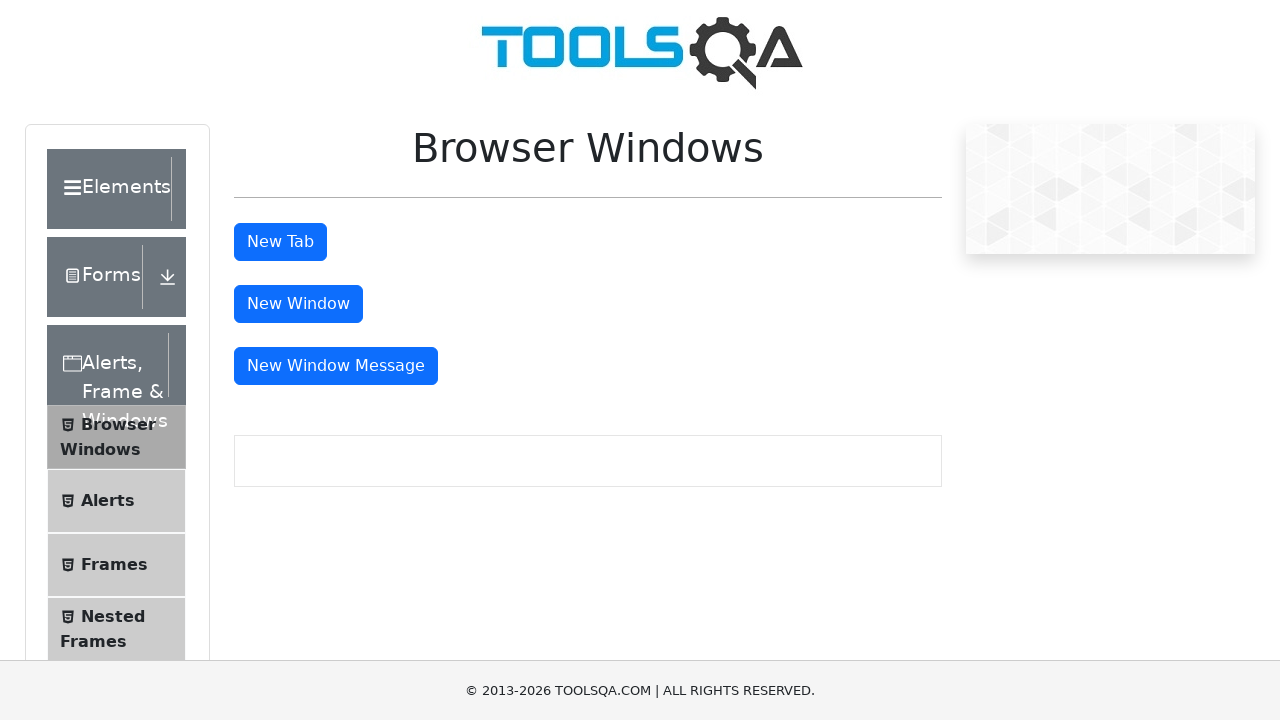

Clicked button to open new window at (298, 304) on #windowButton
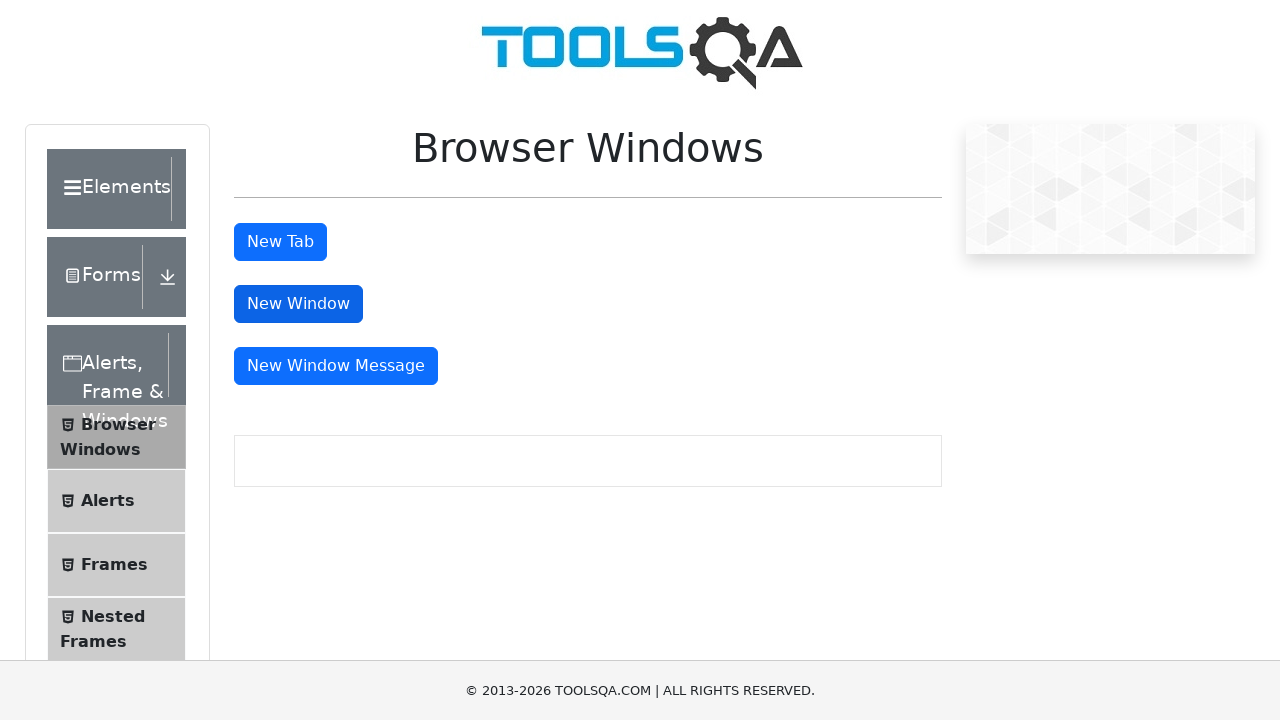

Waited for new window to be created
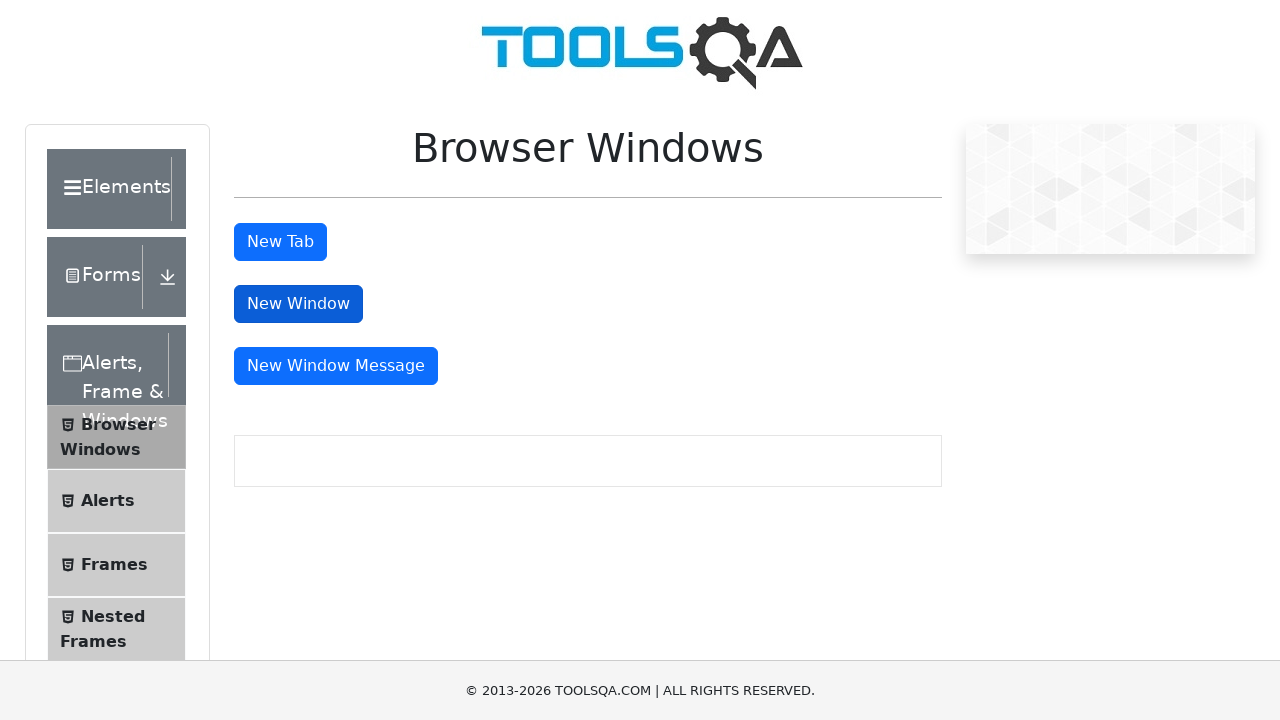

Retrieved all open windows/pages
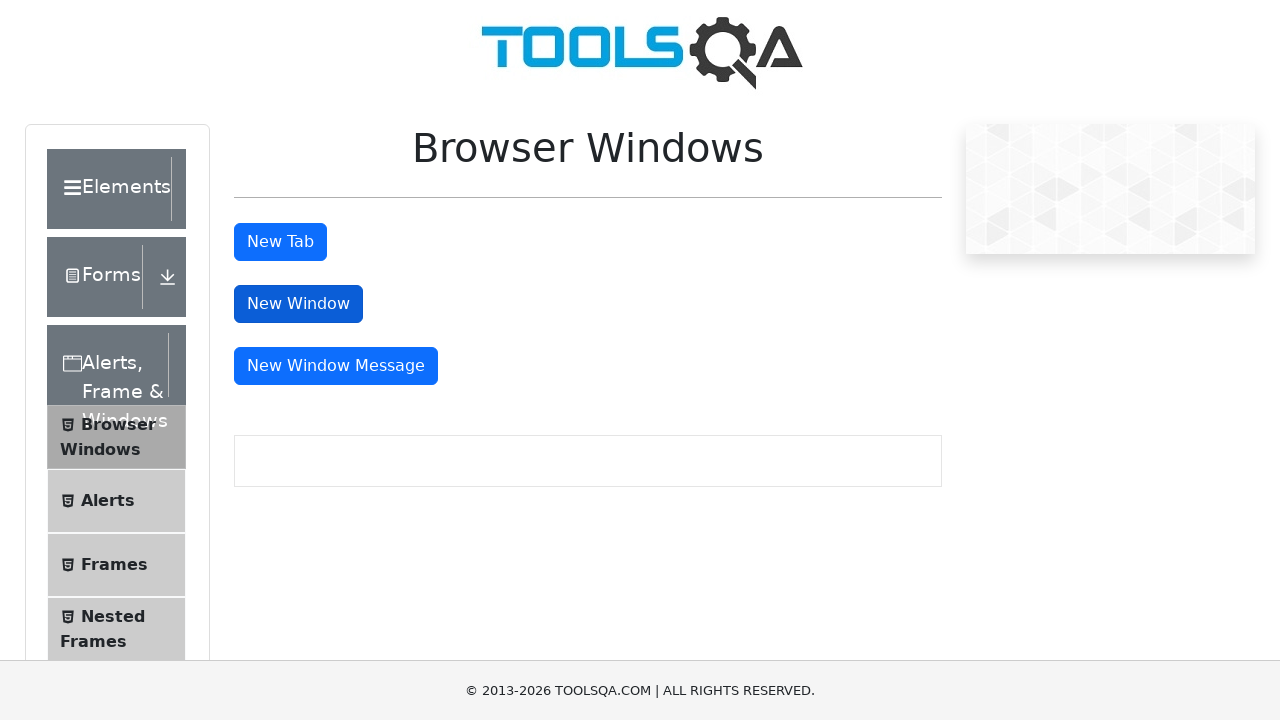

Found child window with URL 'https://demoqa.com/sample' and viewport size: {'width': 400, 'height': 400}
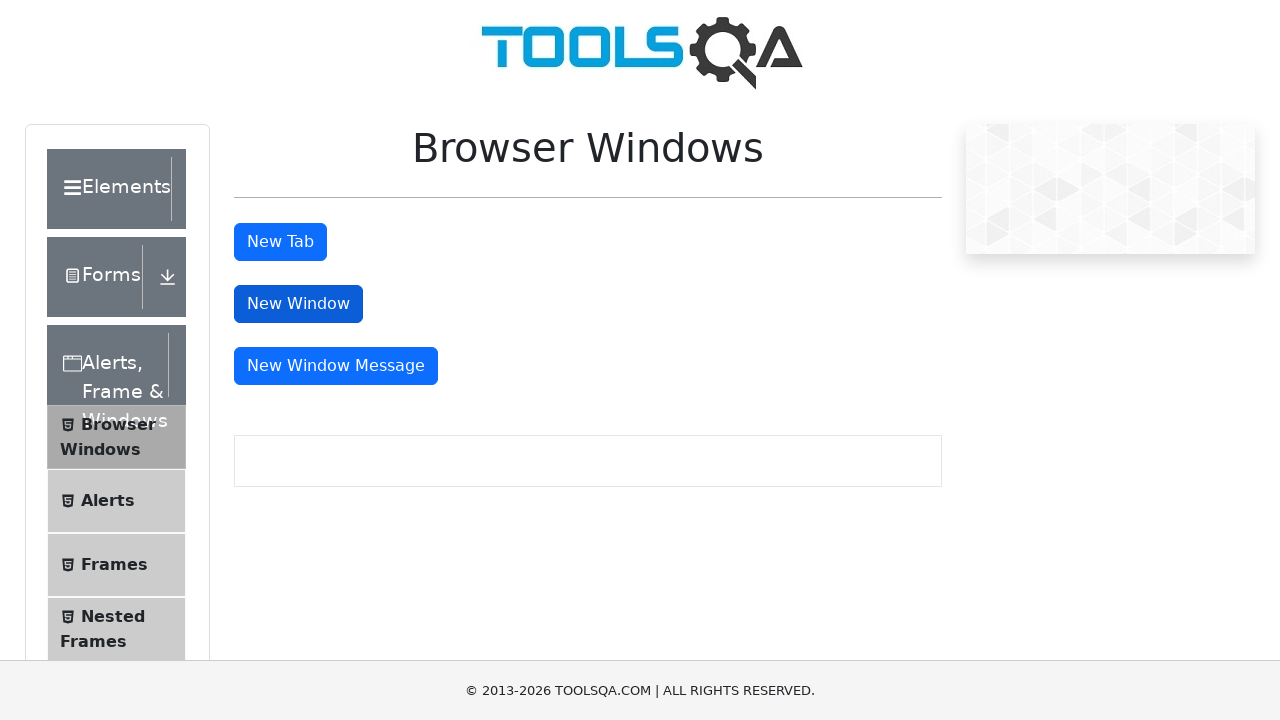

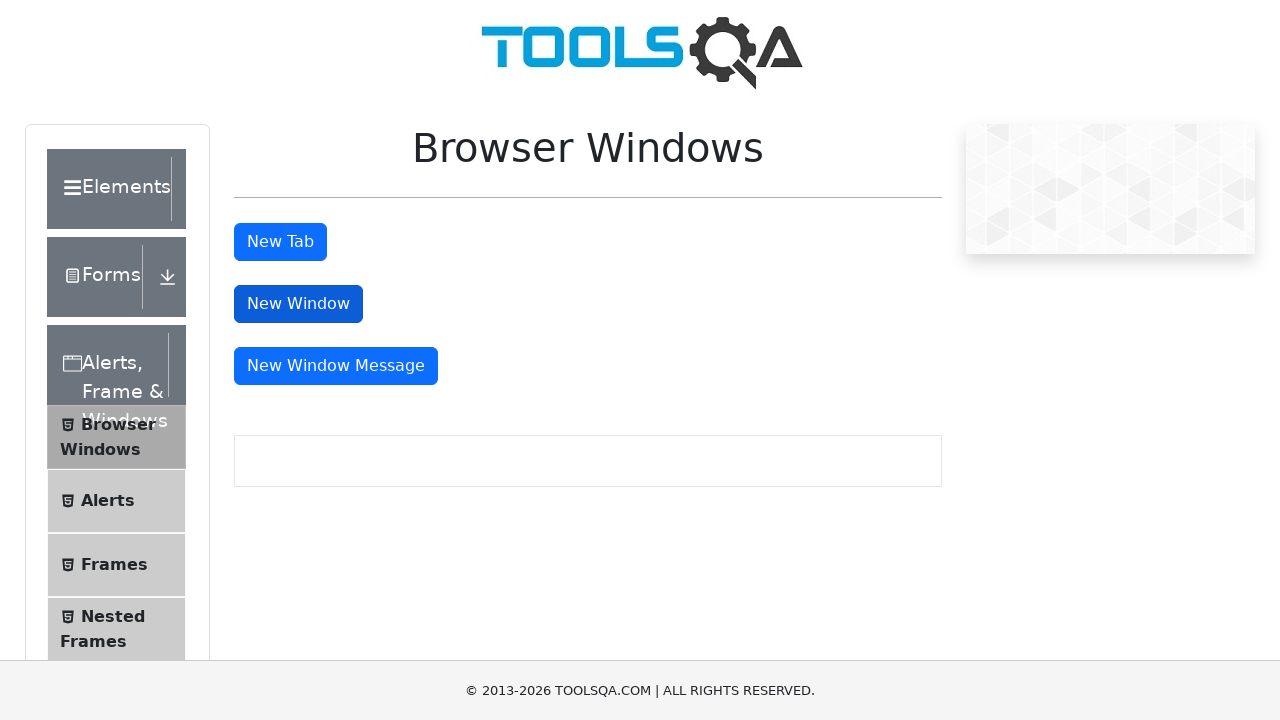